Monitors car price and clicks buy button when price reaches target value of 550

Starting URL: https://erikdark.github.io/QA_autotest_16/

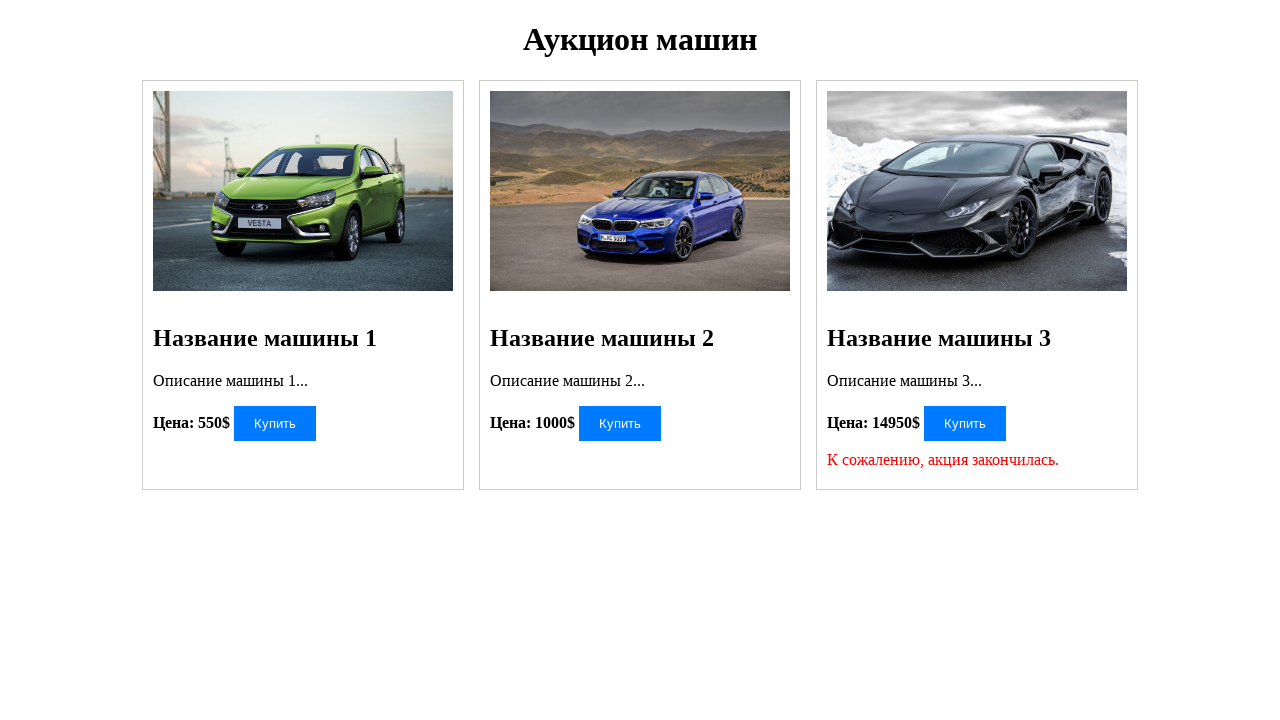

Price element #price1 loaded
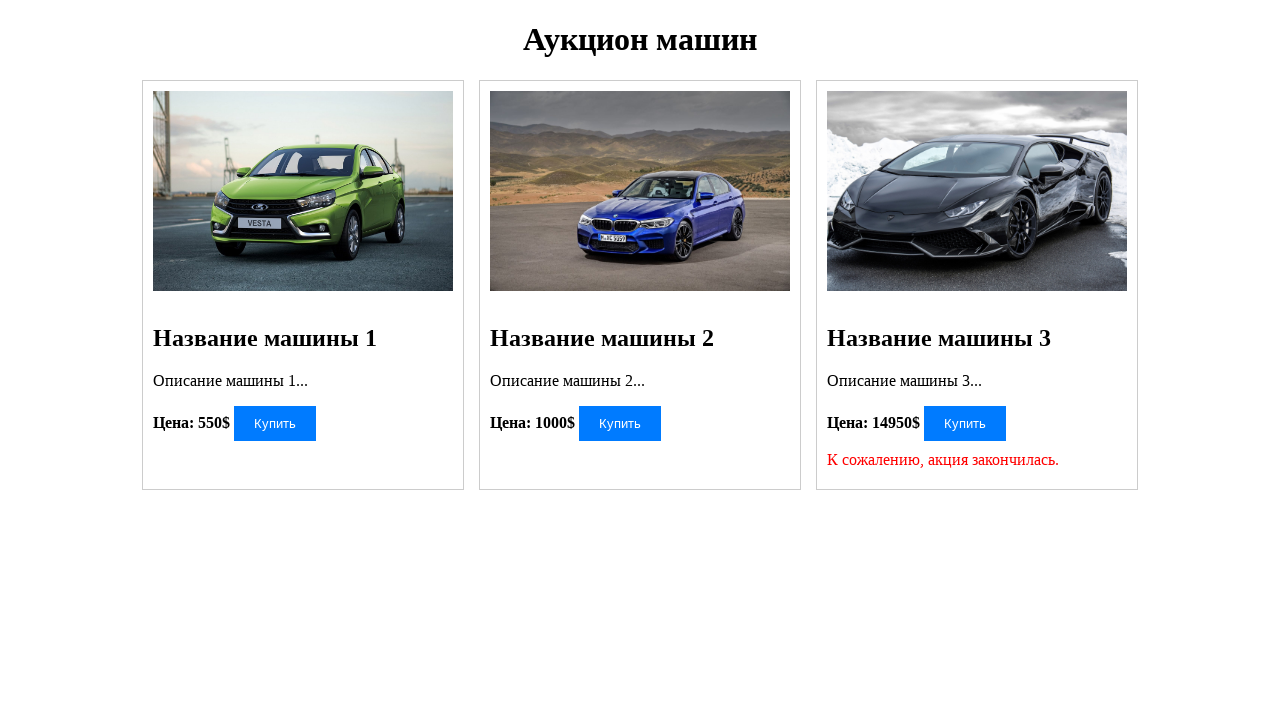

Checked current car price: 550
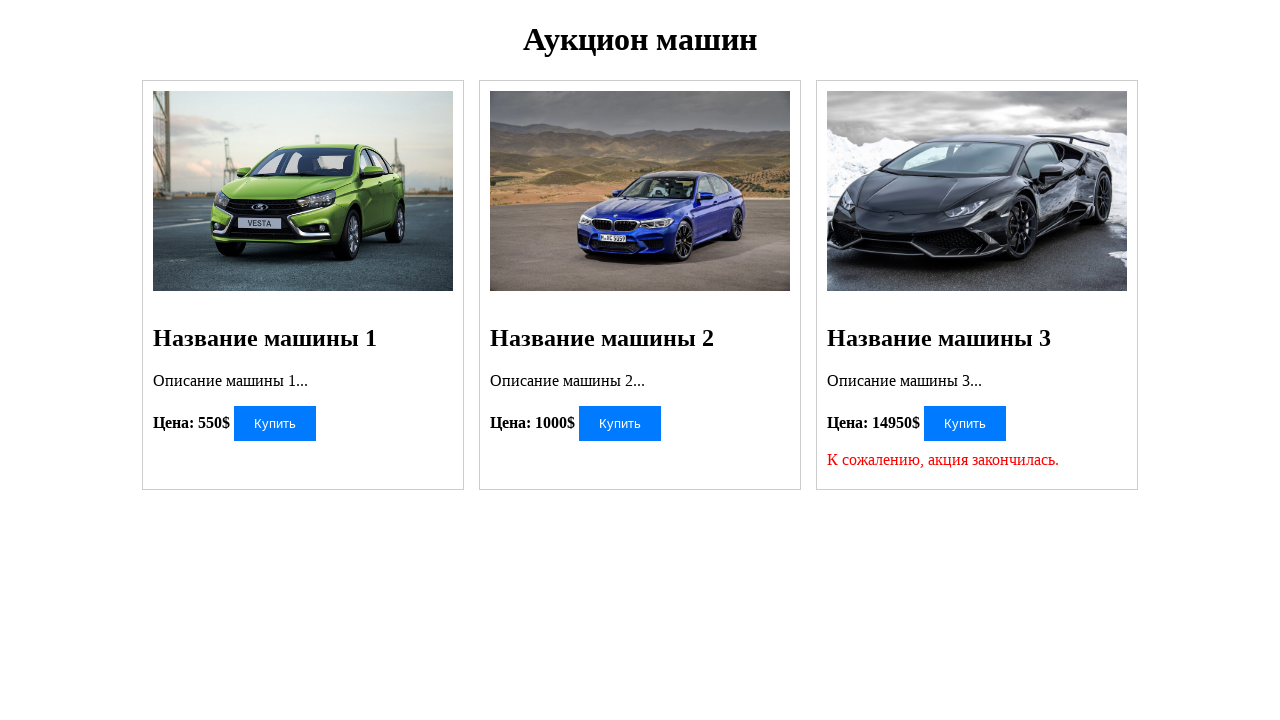

Clicked buy button - price reached target value of 550 at (275, 423) on #buyButton1
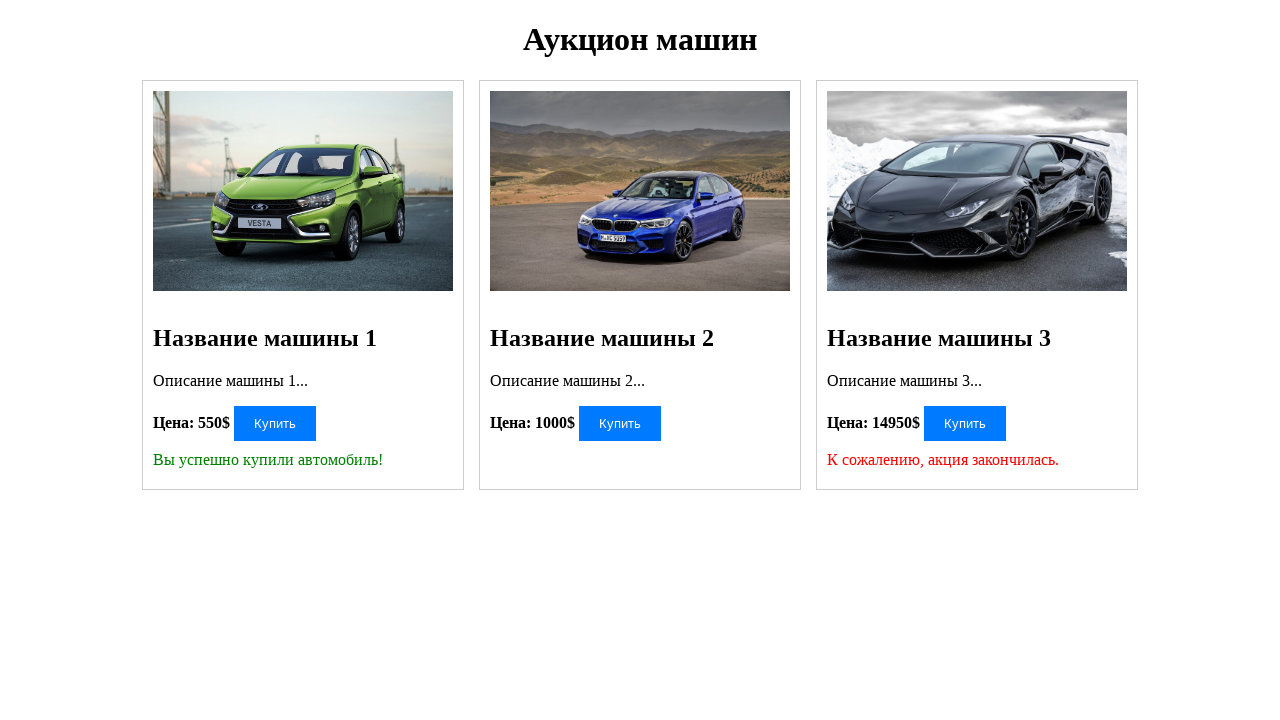

Success message element loaded
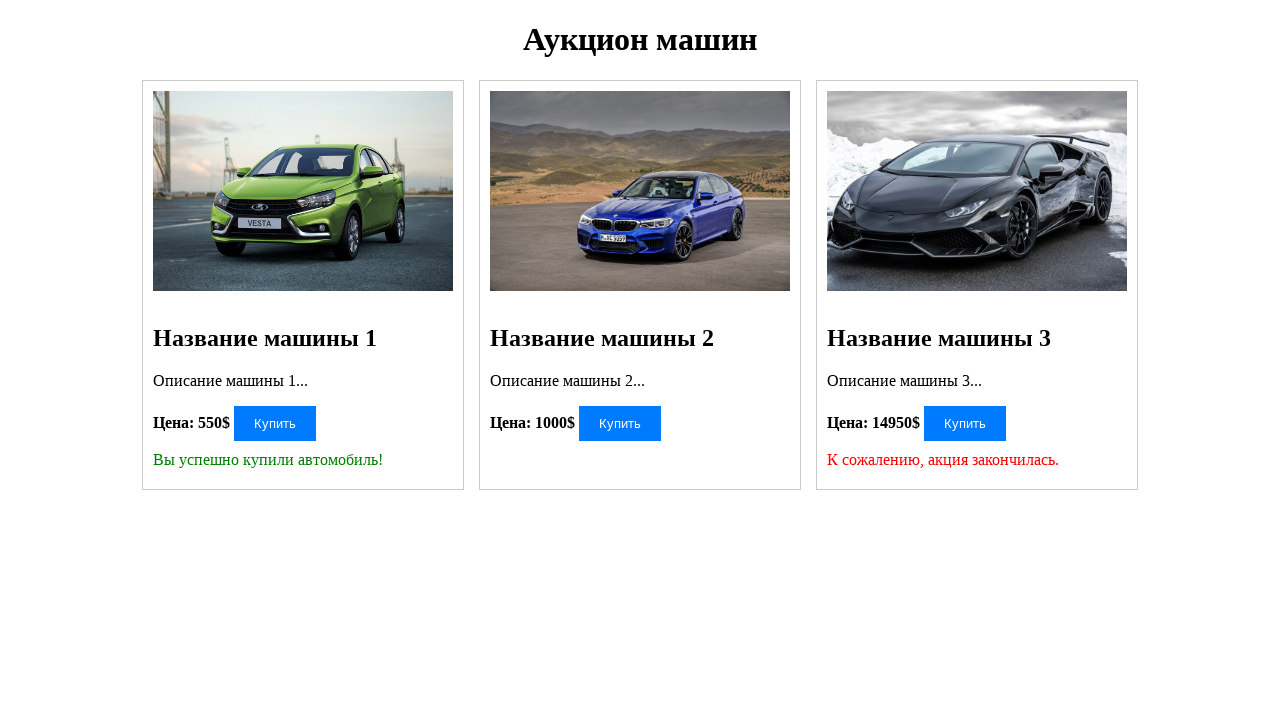

Verified success message: 'Вы успешно купили автомобиль!'
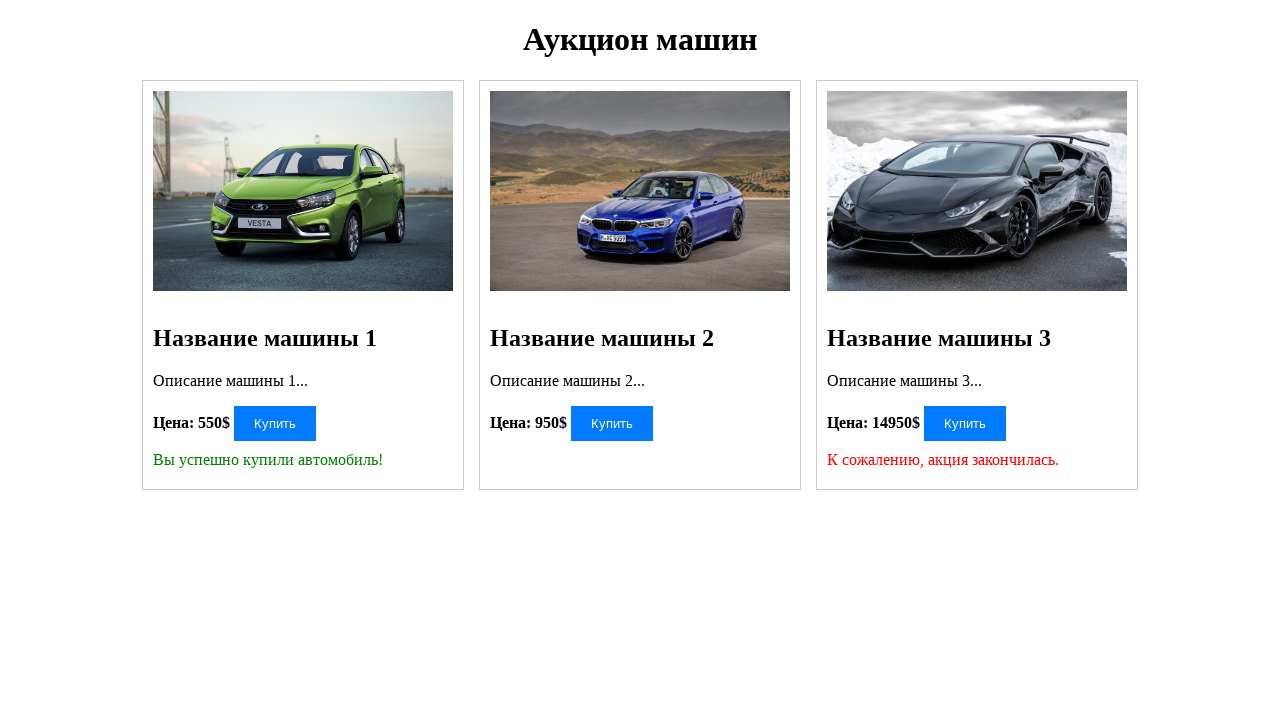

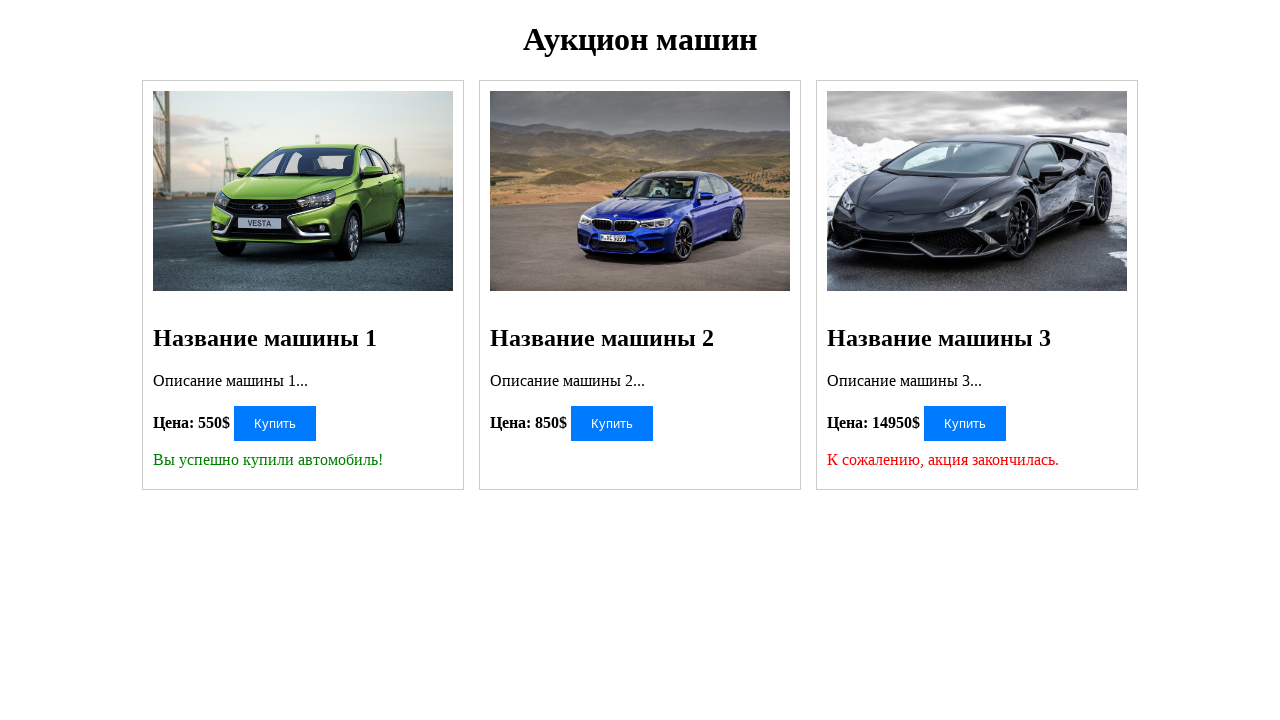